Tests right-click context menu functionality by performing a right-click on an element, selecting a menu option, and accepting the resulting alert dialog

Starting URL: https://swisnl.github.io/jQuery-contextMenu/demo.html

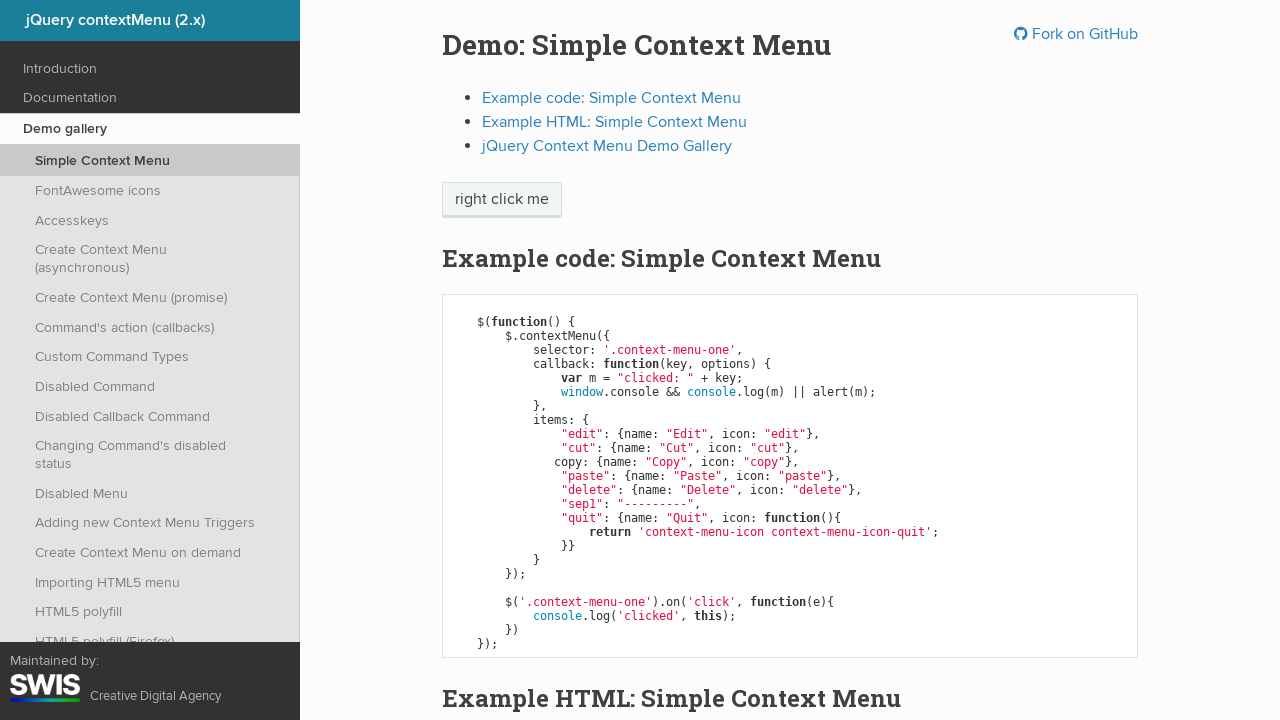

Right-clicked on context menu trigger element at (502, 200) on span.context-menu-one
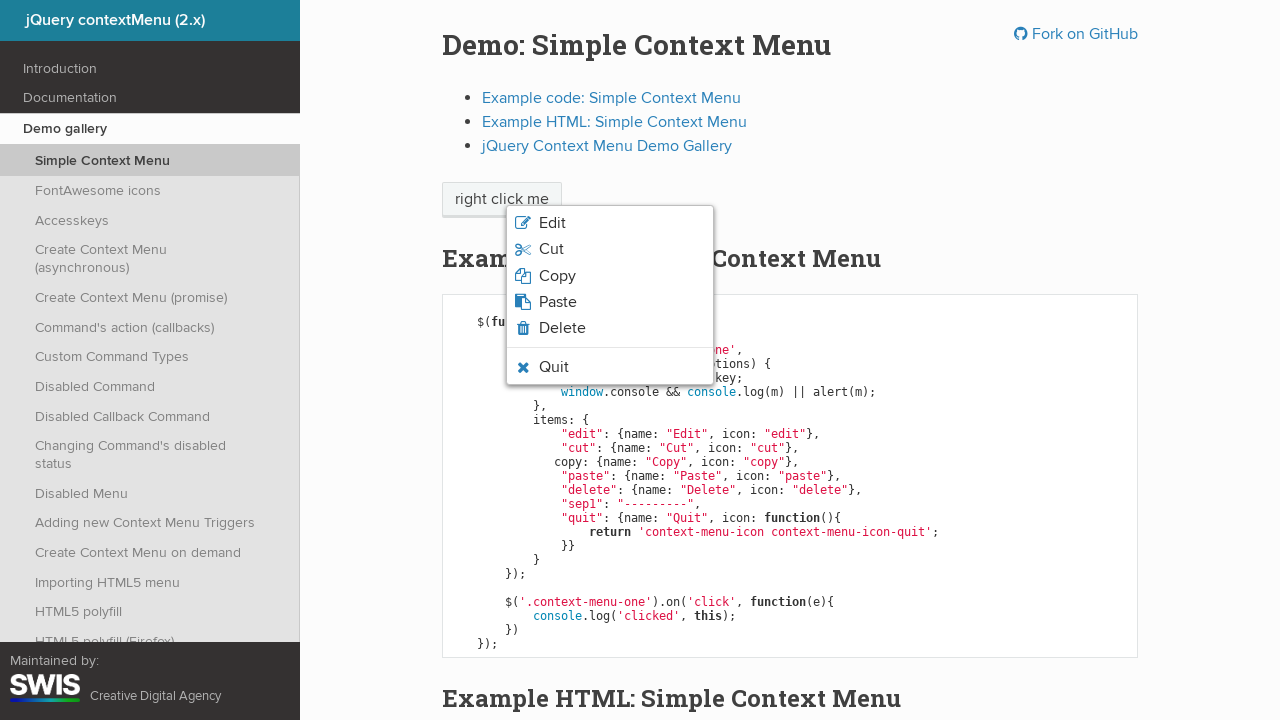

Clicked on the 5th menu item (Quit option) at (562, 328) on ul.context-menu-list li:nth-child(5) span
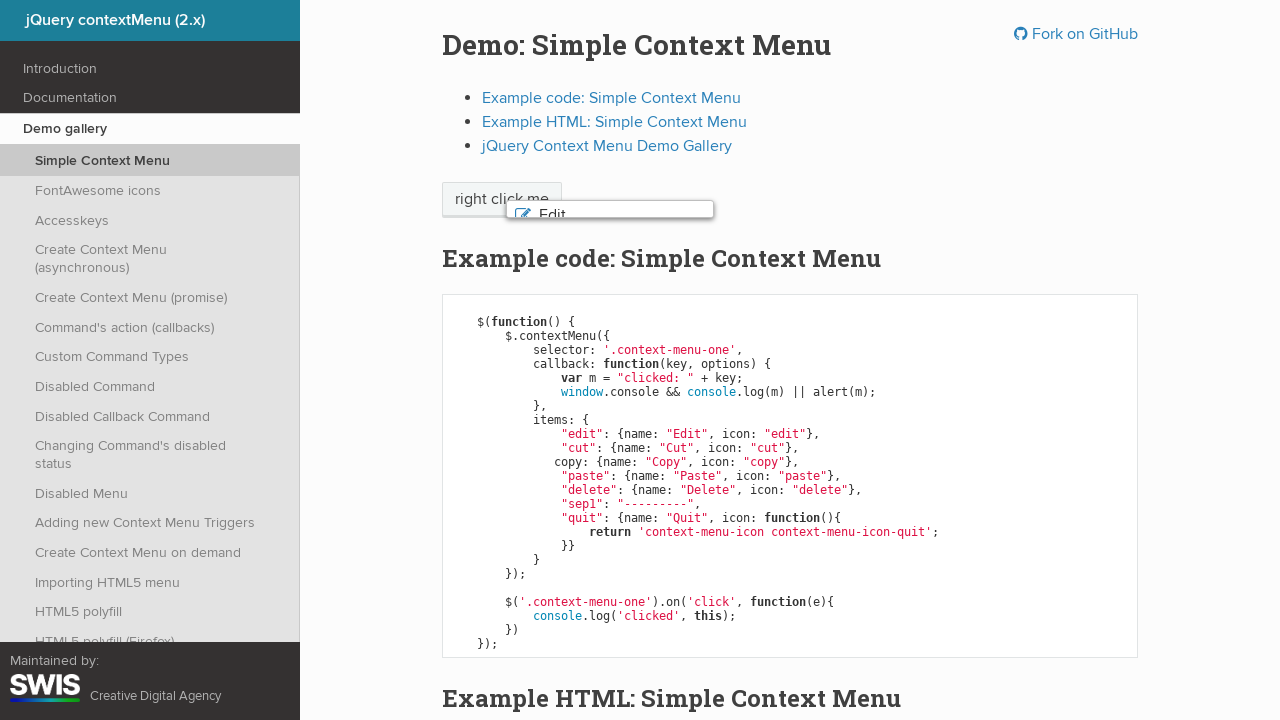

Set up dialog handler to accept alert
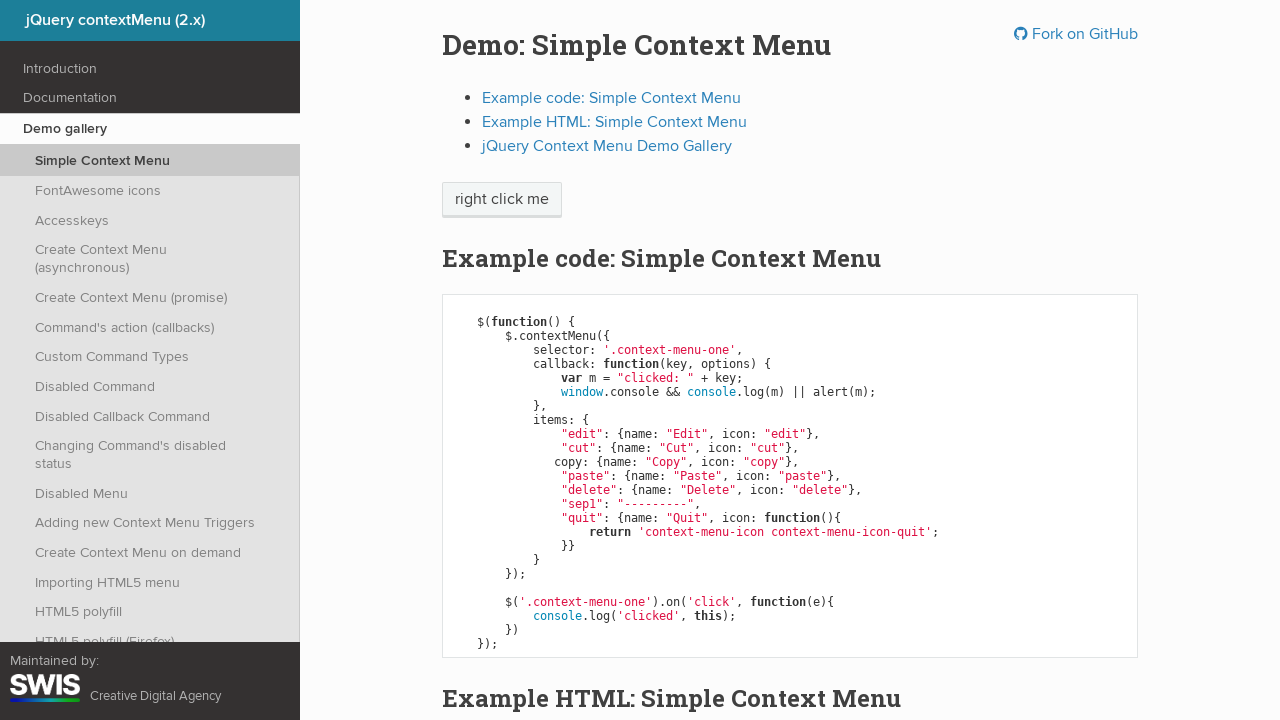

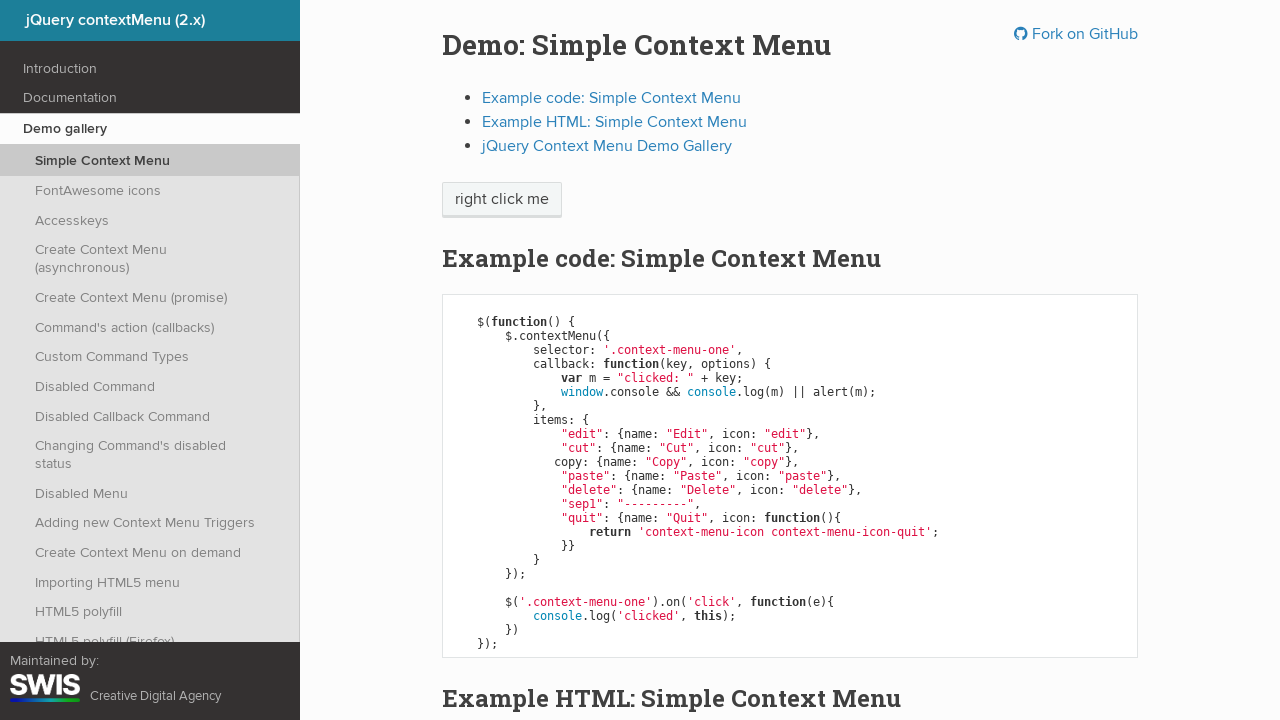